Navigates to the Menu section by clicking the Menu button in the navigation menu.

Starting URL: https://mr-usackiy.github.io/amici-D-italia/index.html#

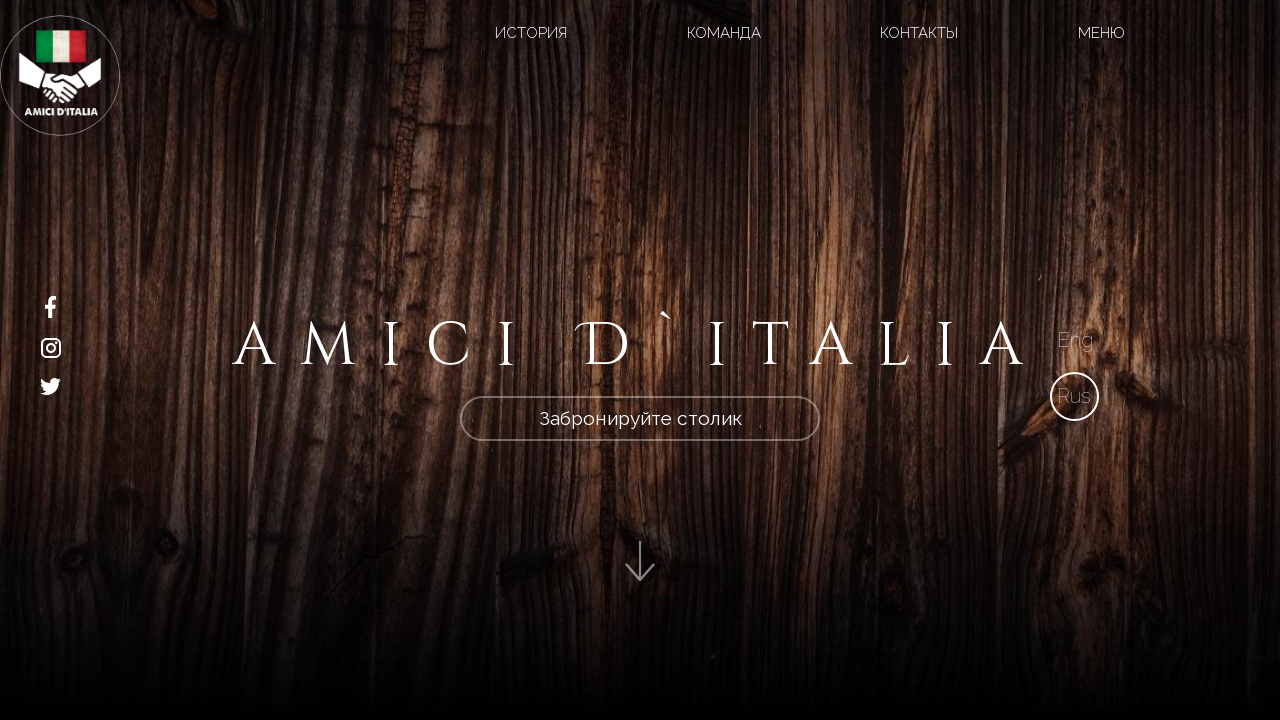

Clicked Menu button in navigation menu at (1101, 33) on xpath=//a[@href='#menu__2']
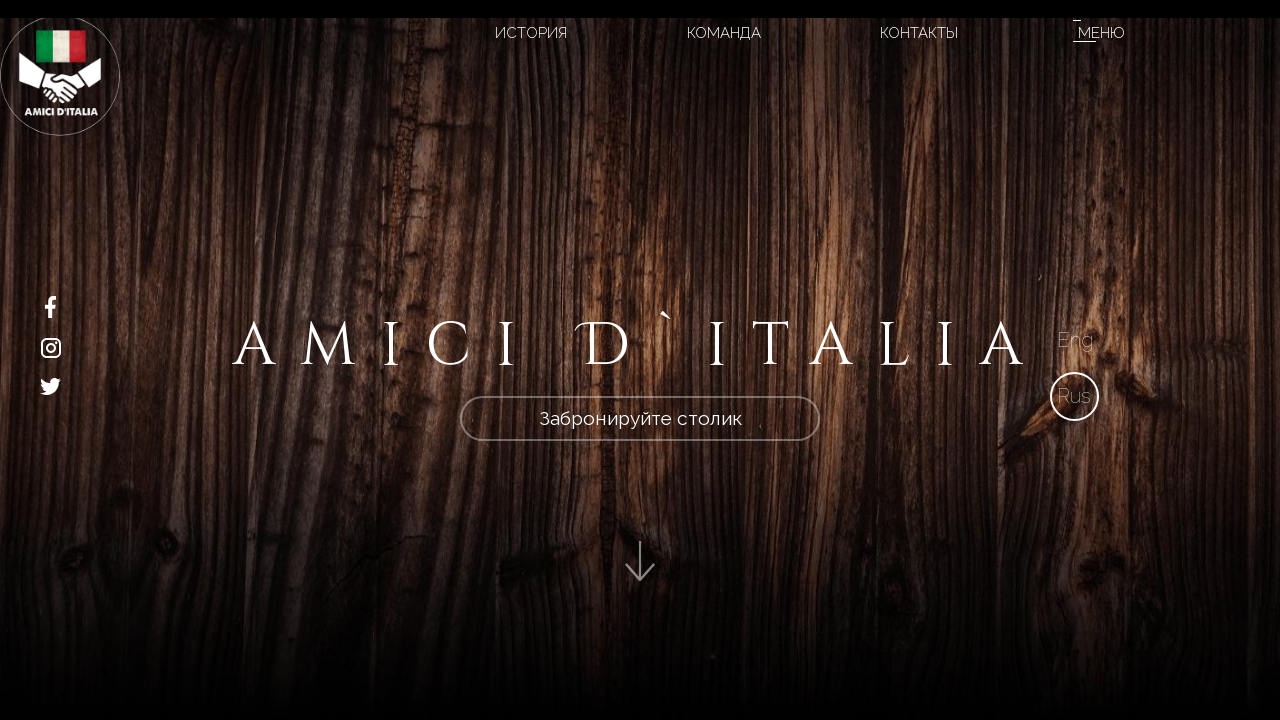

Successfully navigated to Menu section
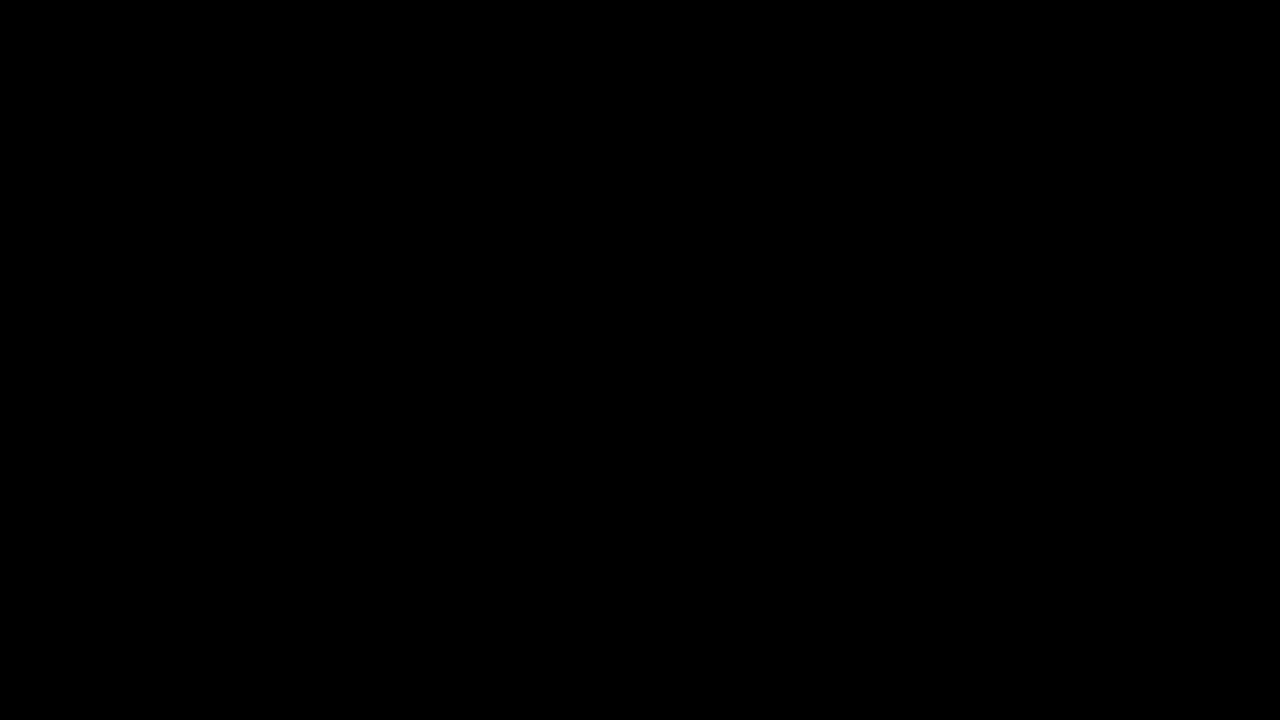

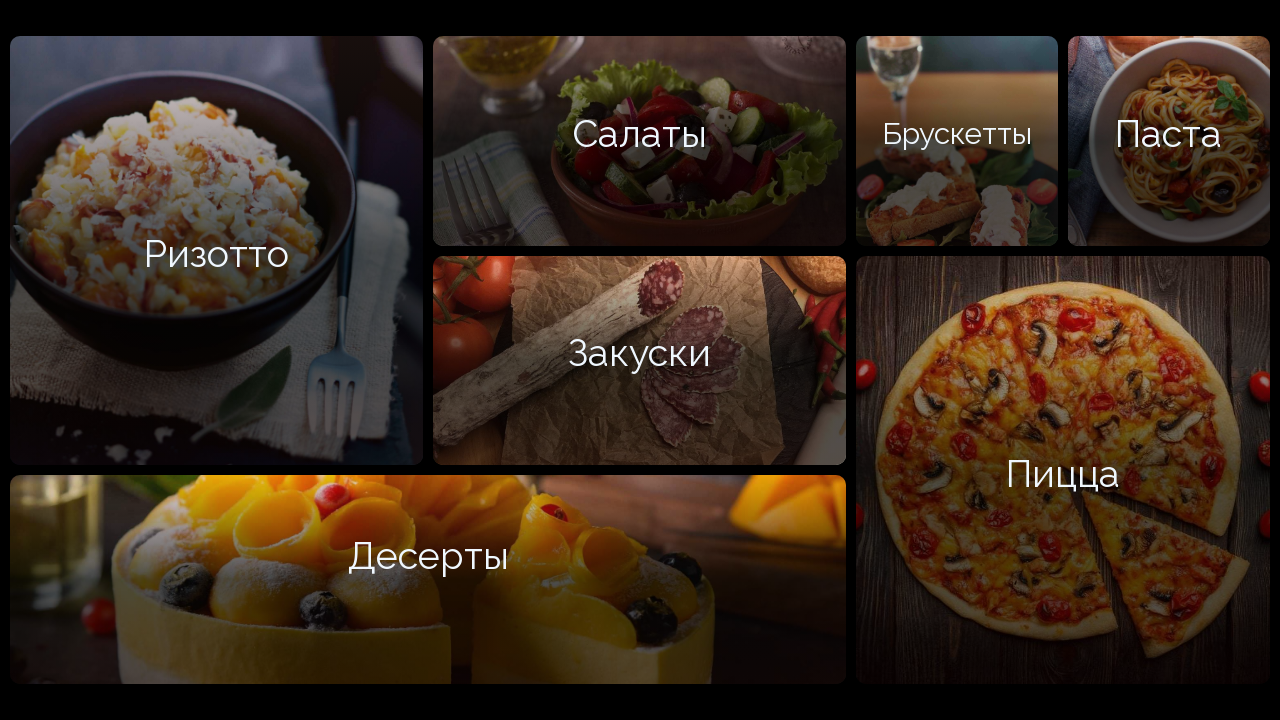